Navigates to the Text Box page, enters an invalid email, submits the form, and verifies the email input has an error class.

Starting URL: https://demoqa.com/elements

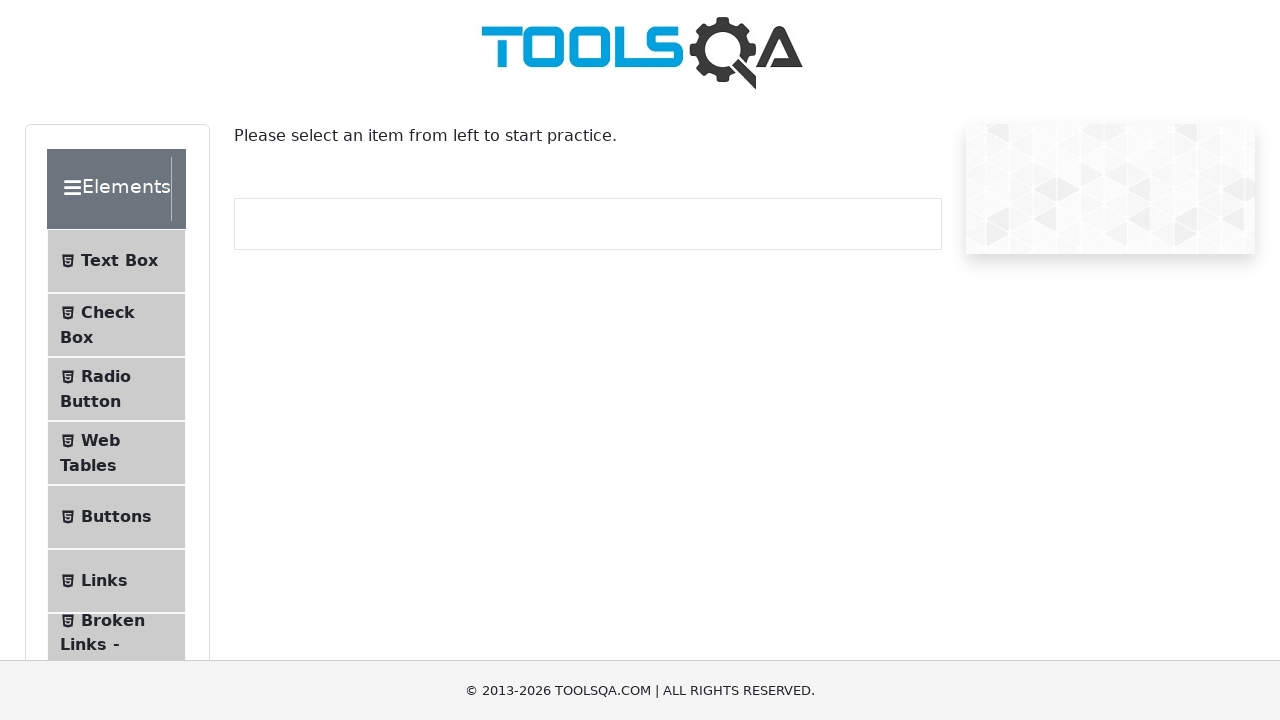

Clicked on Text Box menu item at (119, 261) on internal:text="Text Box"i
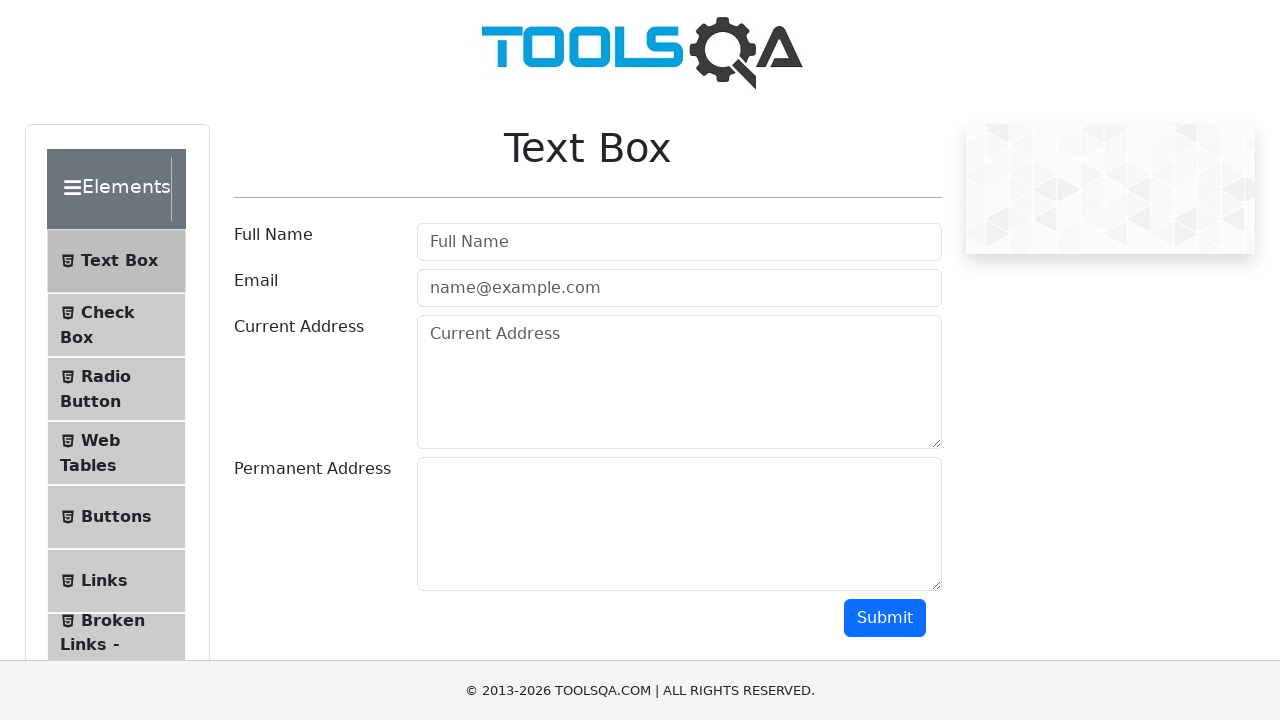

Navigated to Text Box page
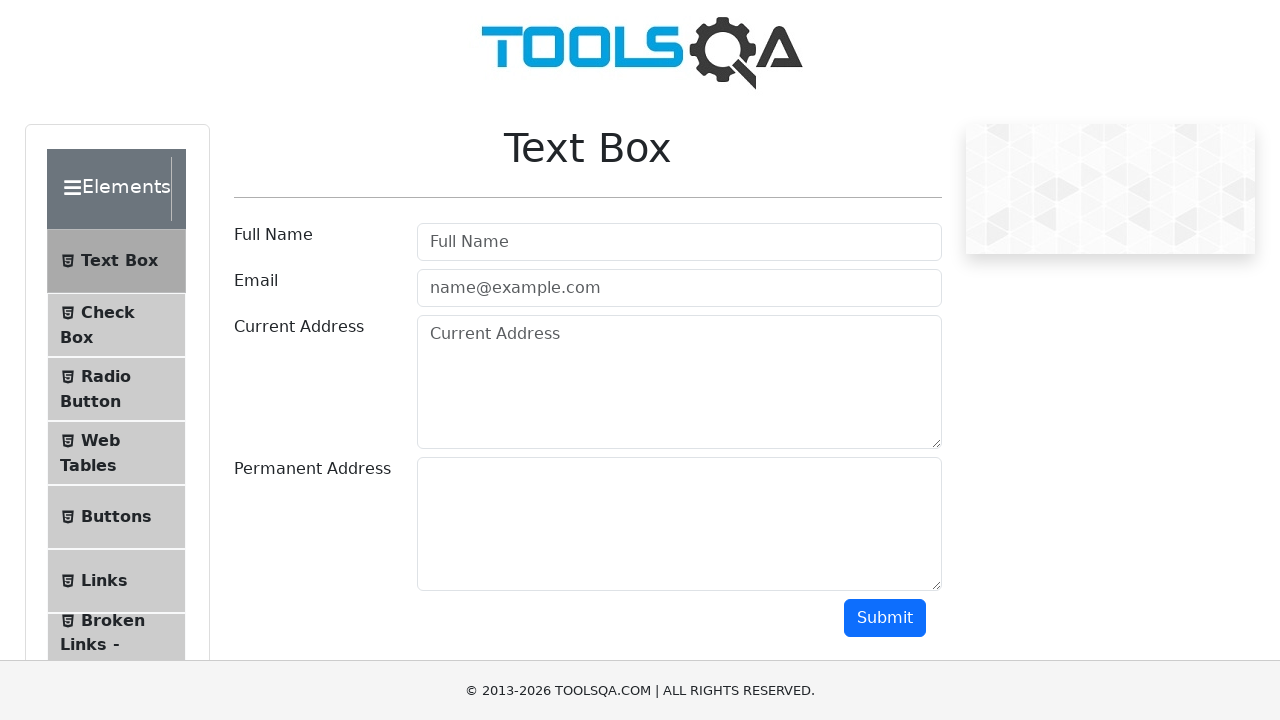

Entered invalid email 'test' in email field on internal:attr=[placeholder="name@example.com"i]
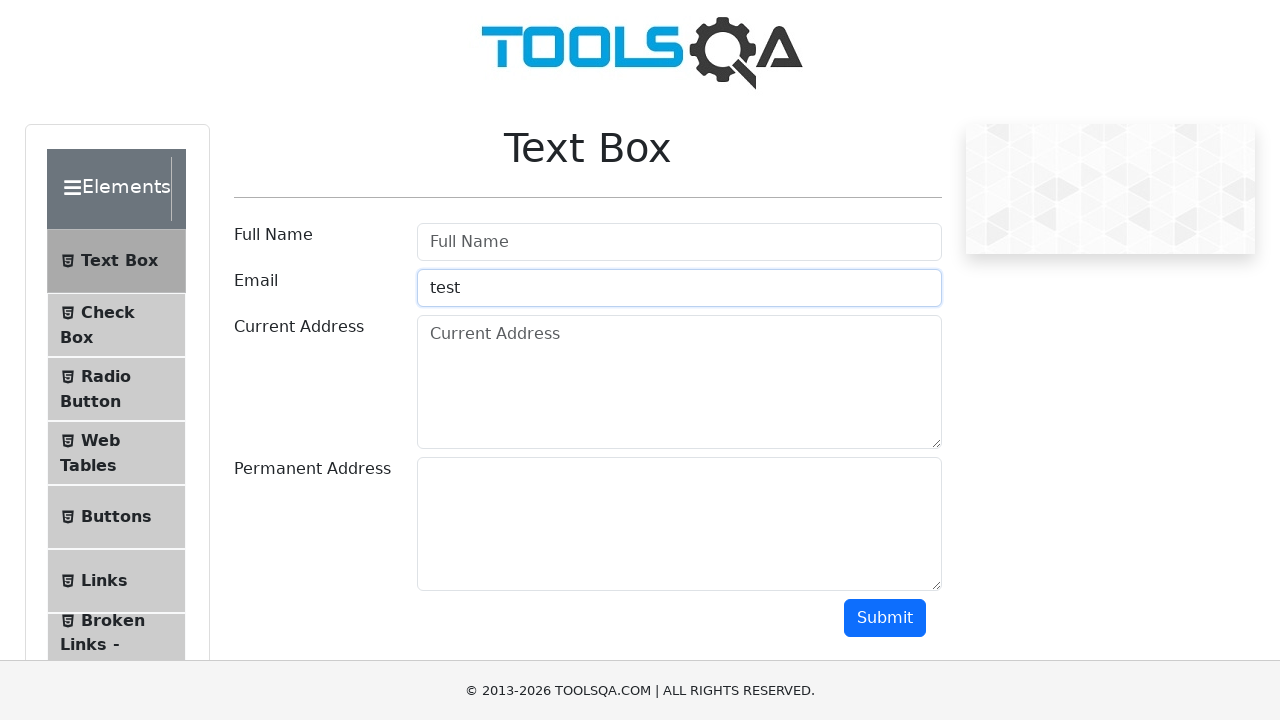

Clicked Submit button at (885, 618) on internal:role=button[name="Submit"i]
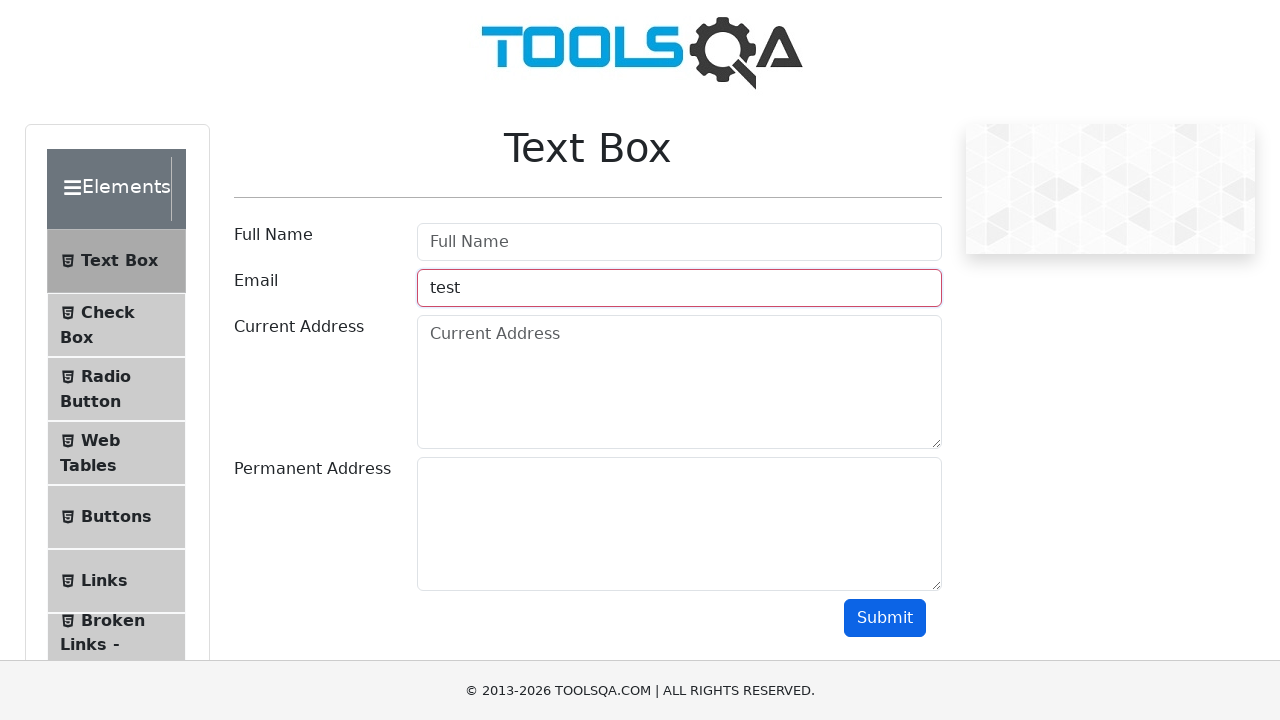

Retrieved email input element
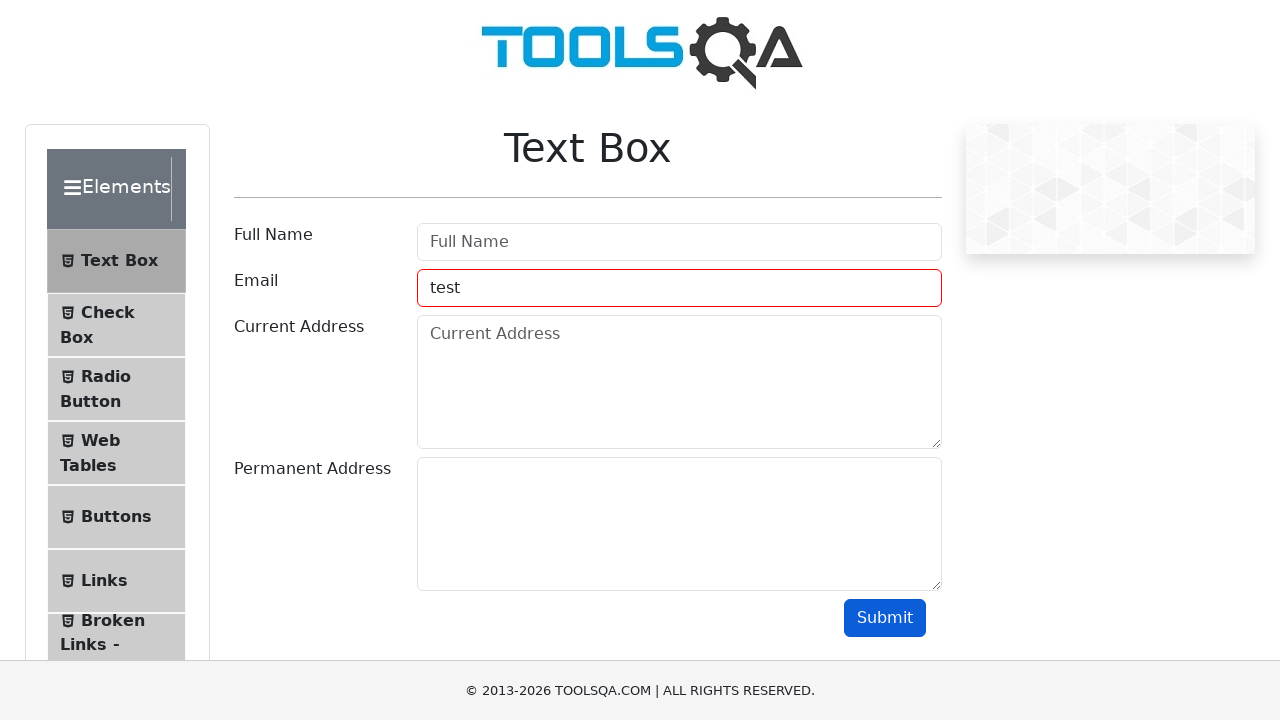

Verified email input is visible and has error class applied
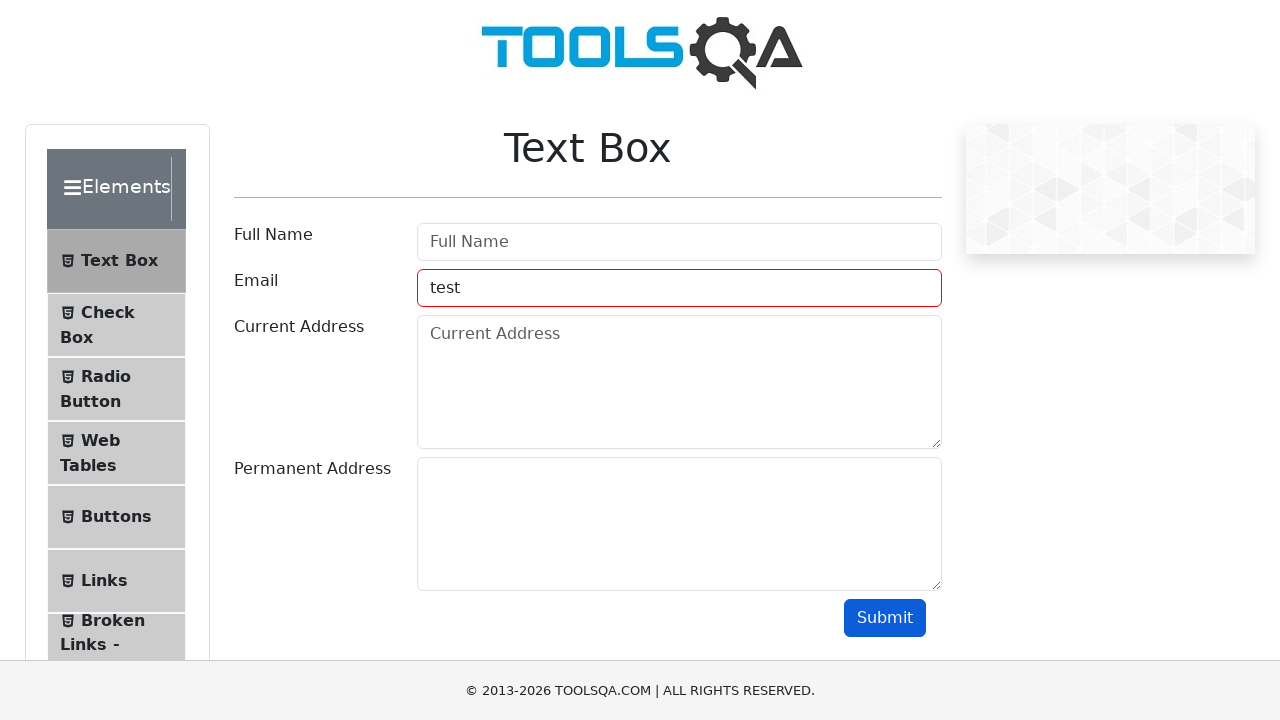

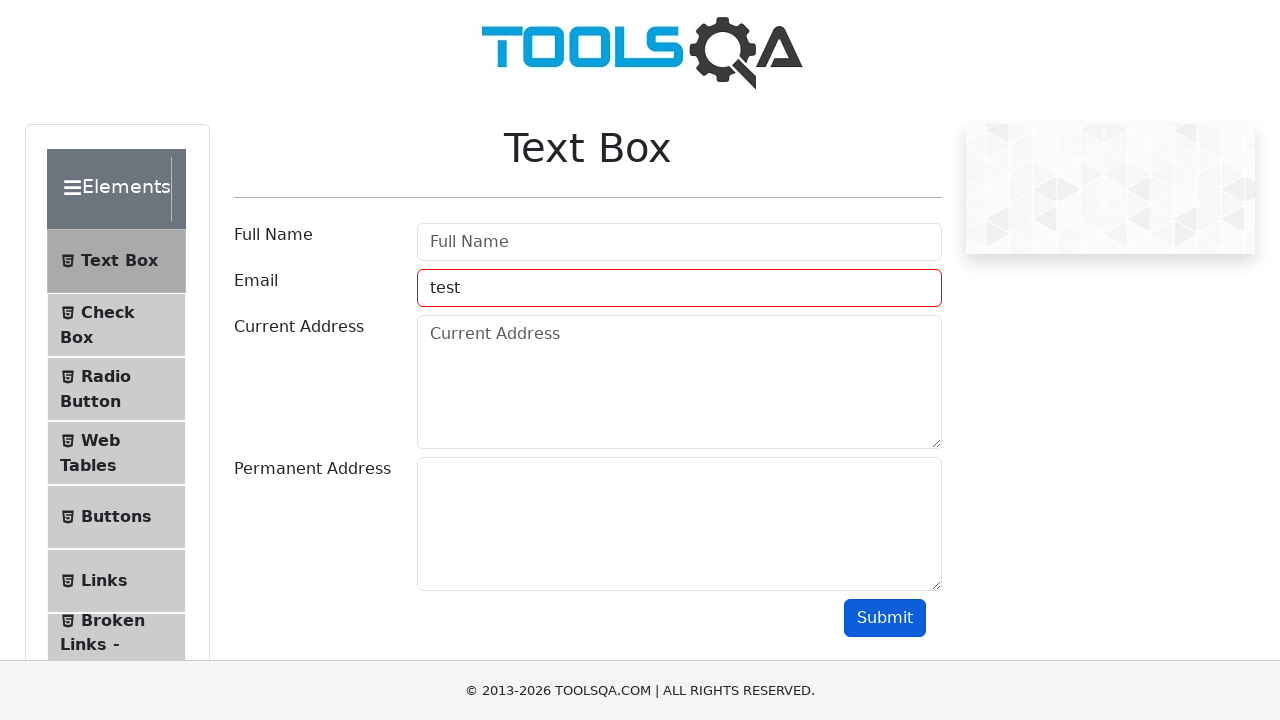